Tests the add/remove elements functionality by clicking the "Add Element" button 5 times and verifying that delete buttons appear

Starting URL: http://the-internet.herokuapp.com/add_remove_elements/

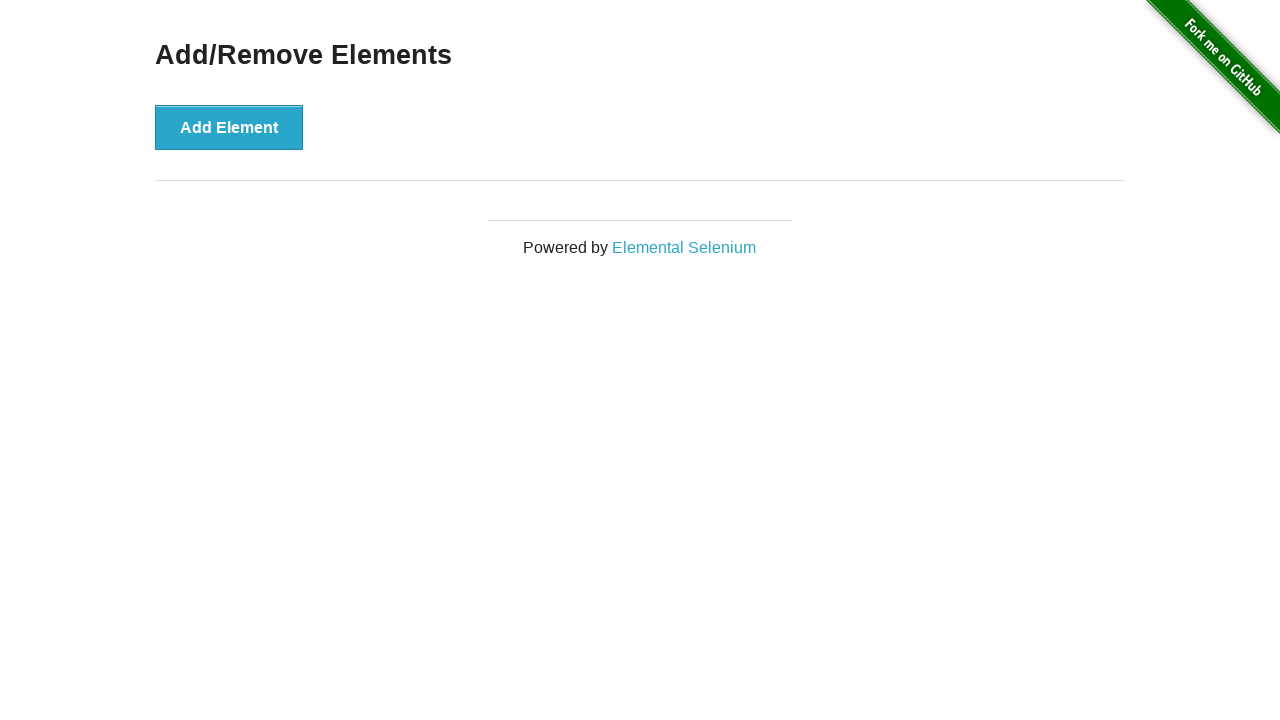

Navigated to add/remove elements page
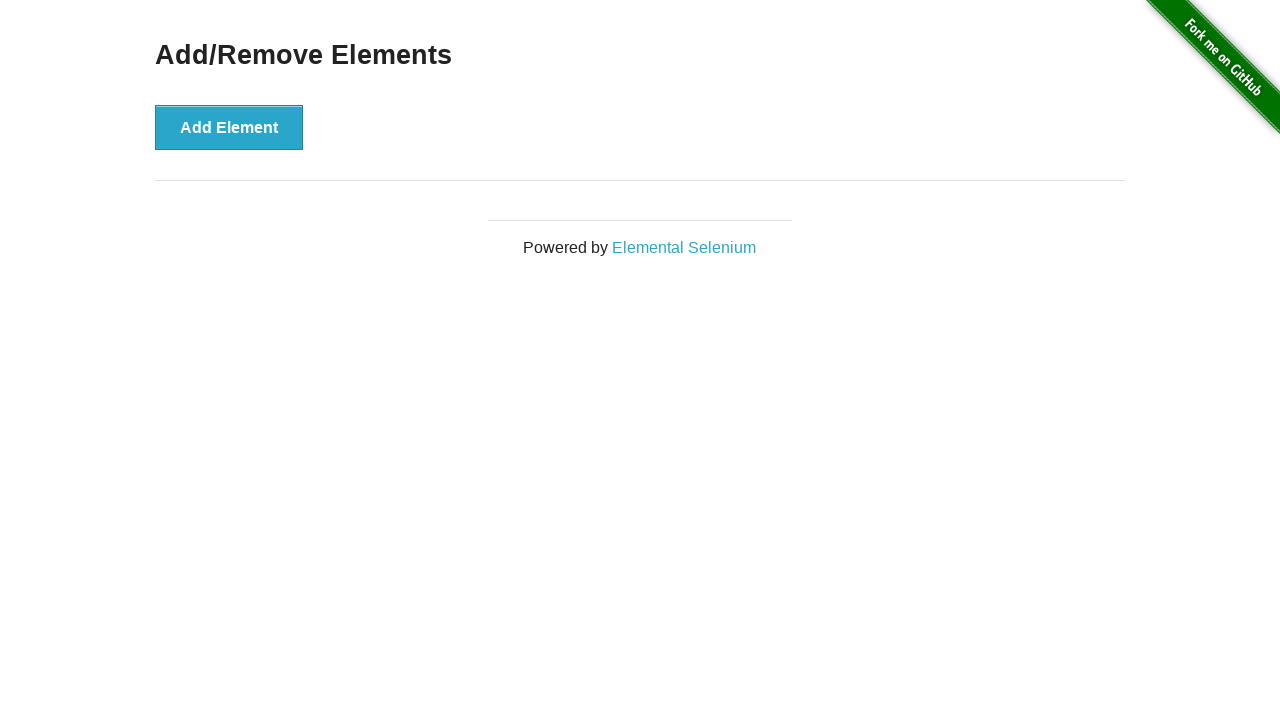

Clicked 'Add Element' button at (229, 127) on xpath=//button[text()='Add Element']
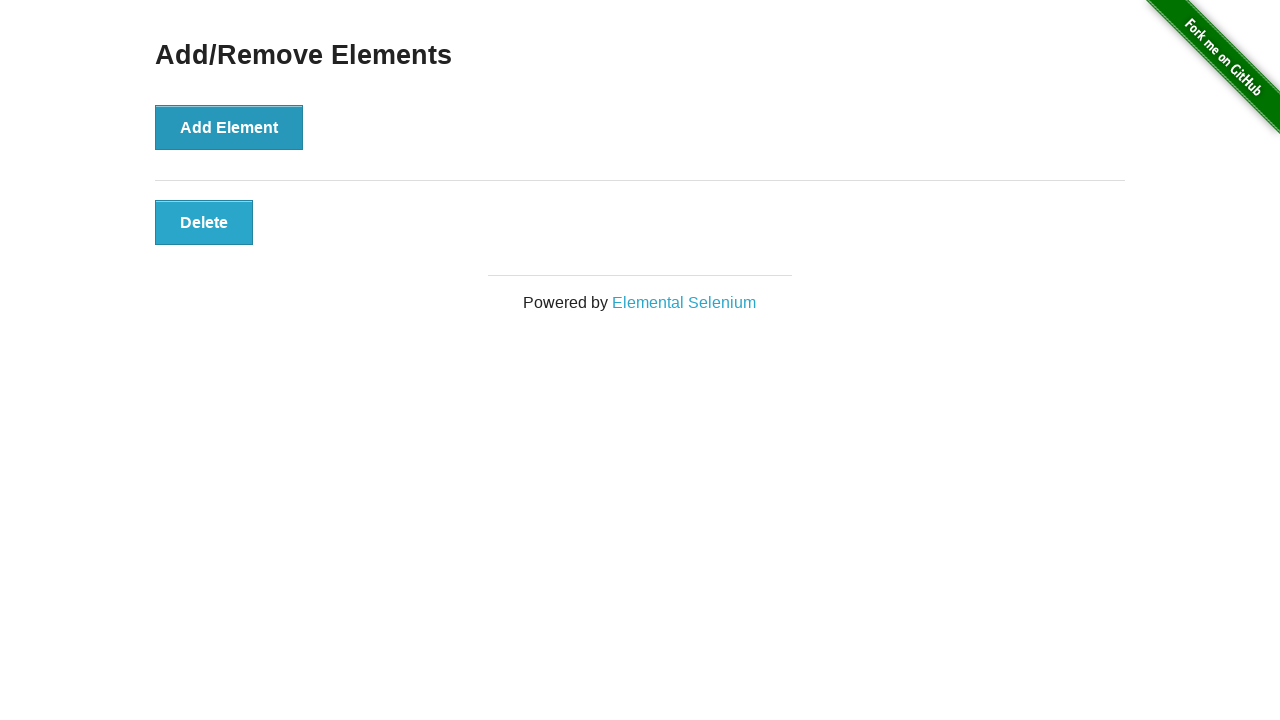

Clicked 'Add Element' button at (229, 127) on xpath=//button[text()='Add Element']
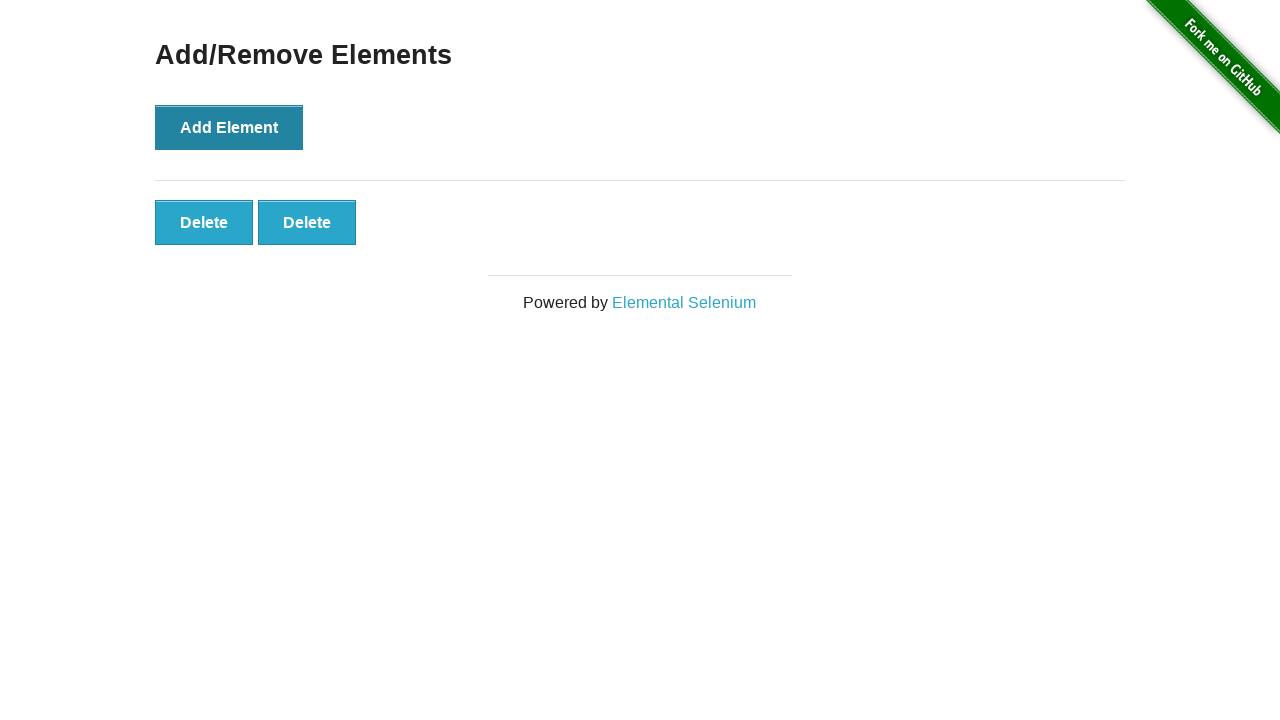

Clicked 'Add Element' button at (229, 127) on xpath=//button[text()='Add Element']
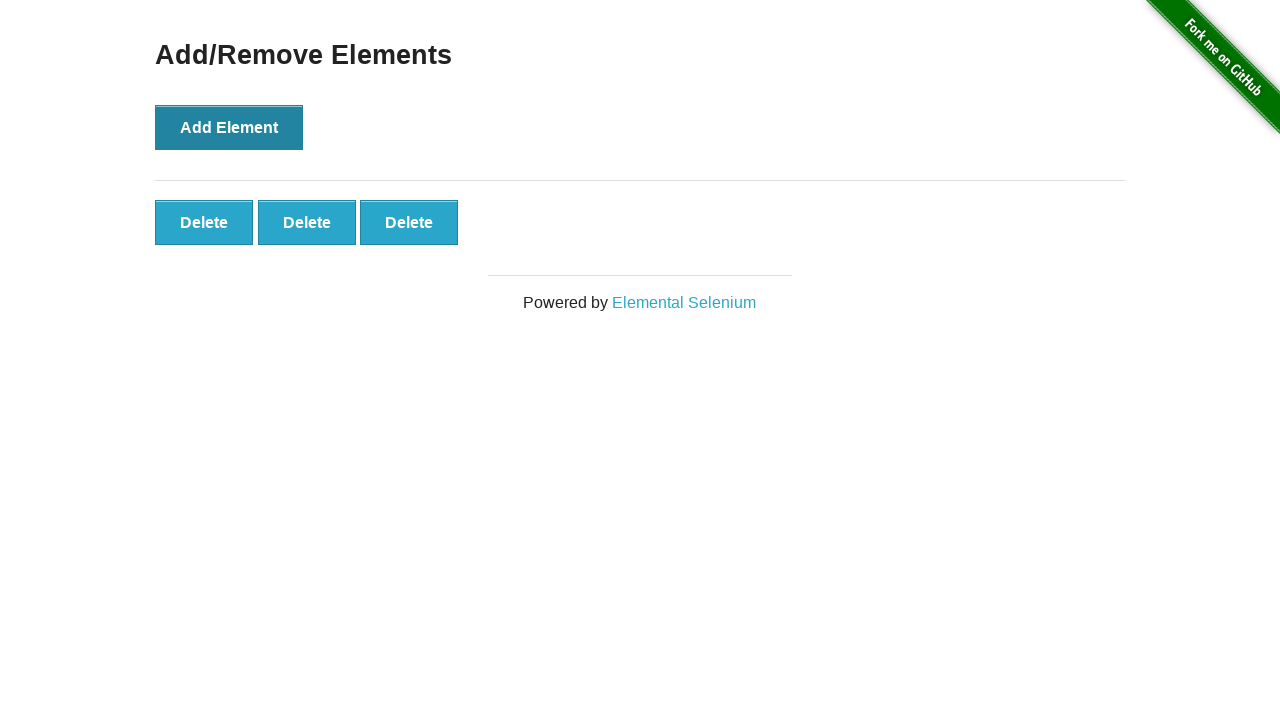

Clicked 'Add Element' button at (229, 127) on xpath=//button[text()='Add Element']
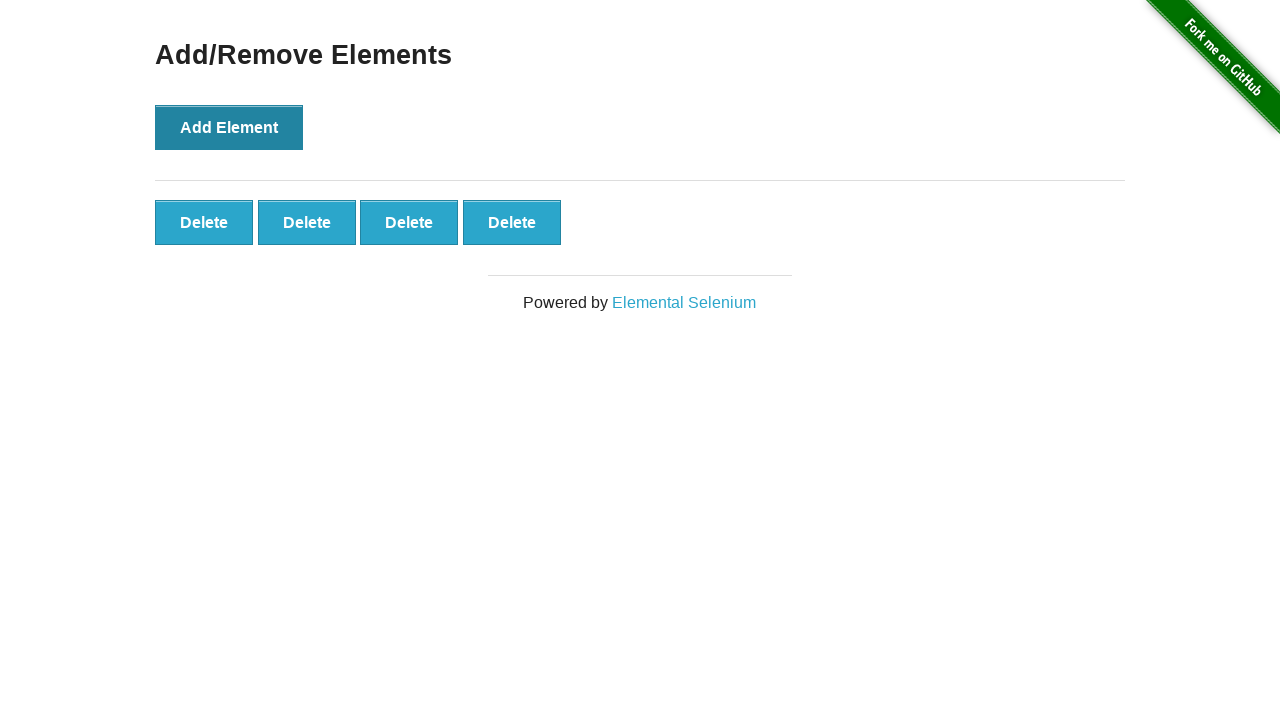

Clicked 'Add Element' button at (229, 127) on xpath=//button[text()='Add Element']
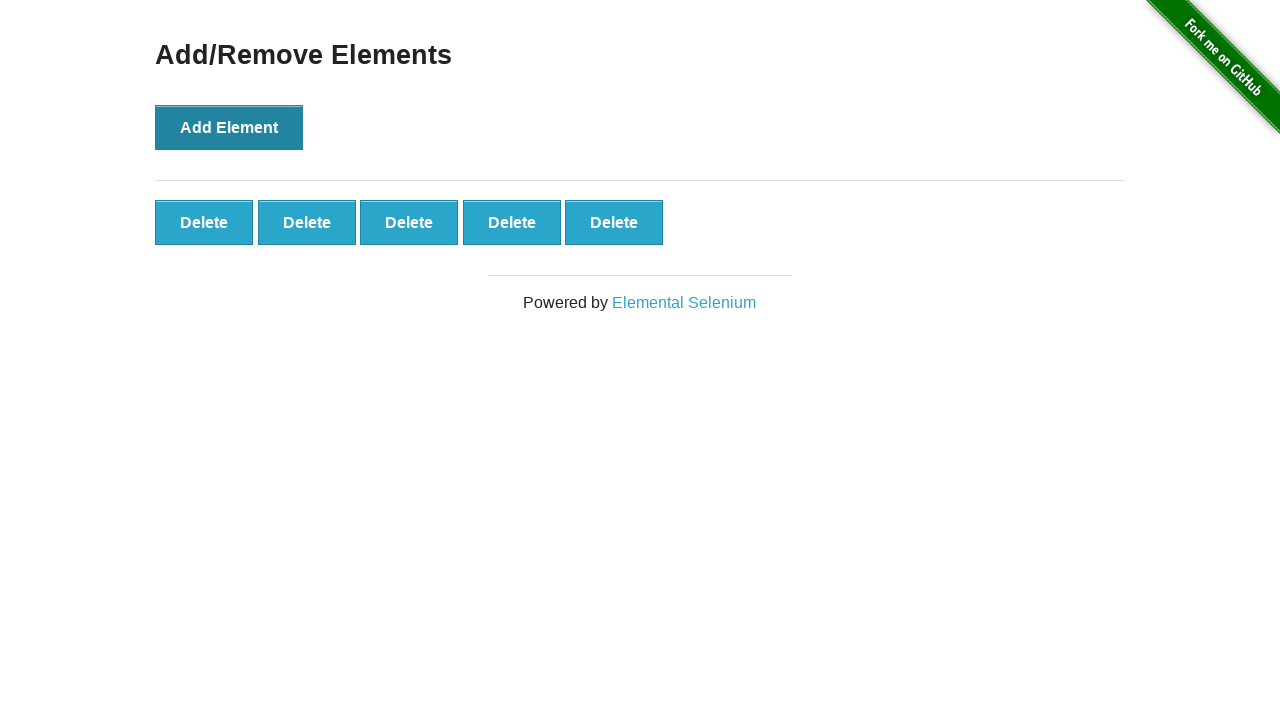

Delete buttons appeared after adding 5 elements
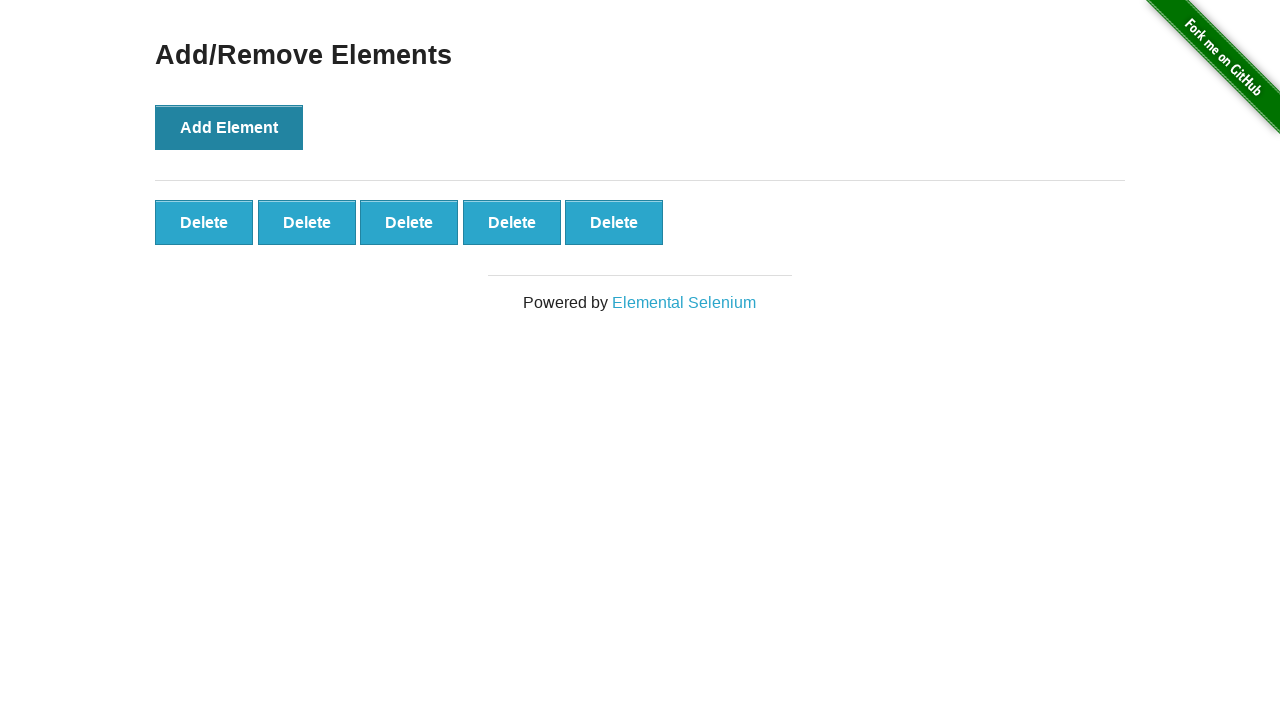

Verified first delete button is visible
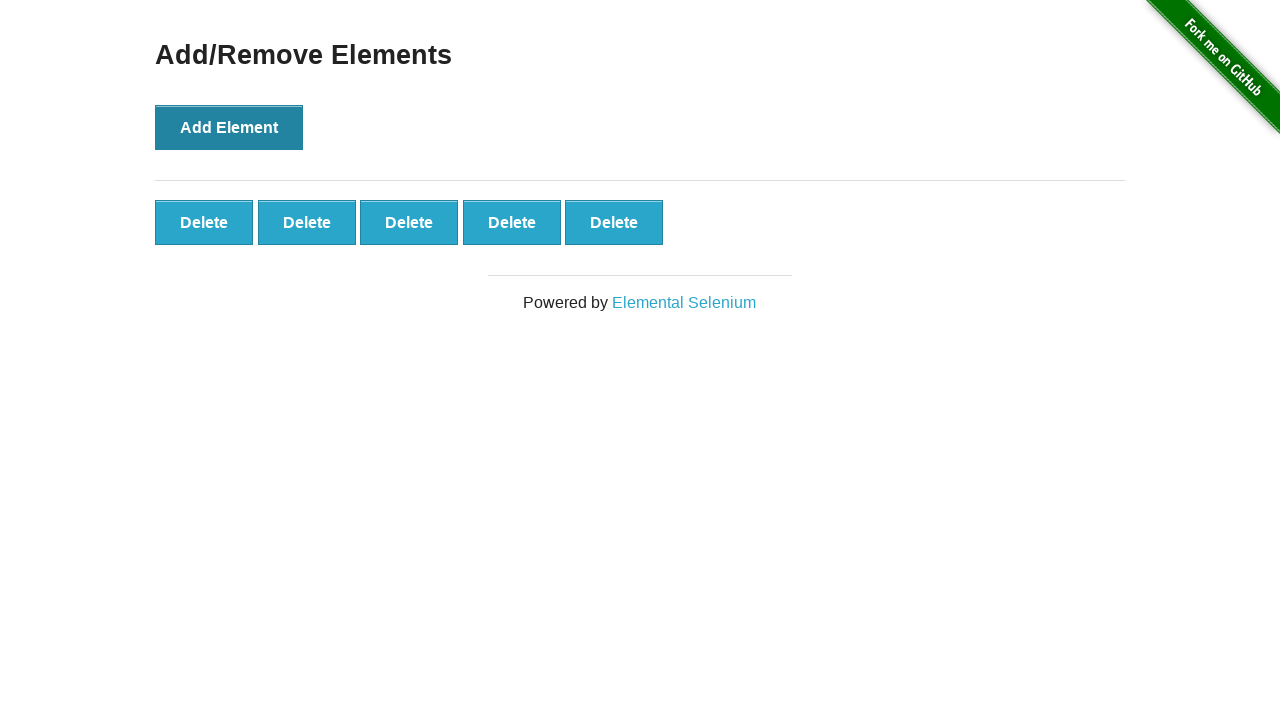

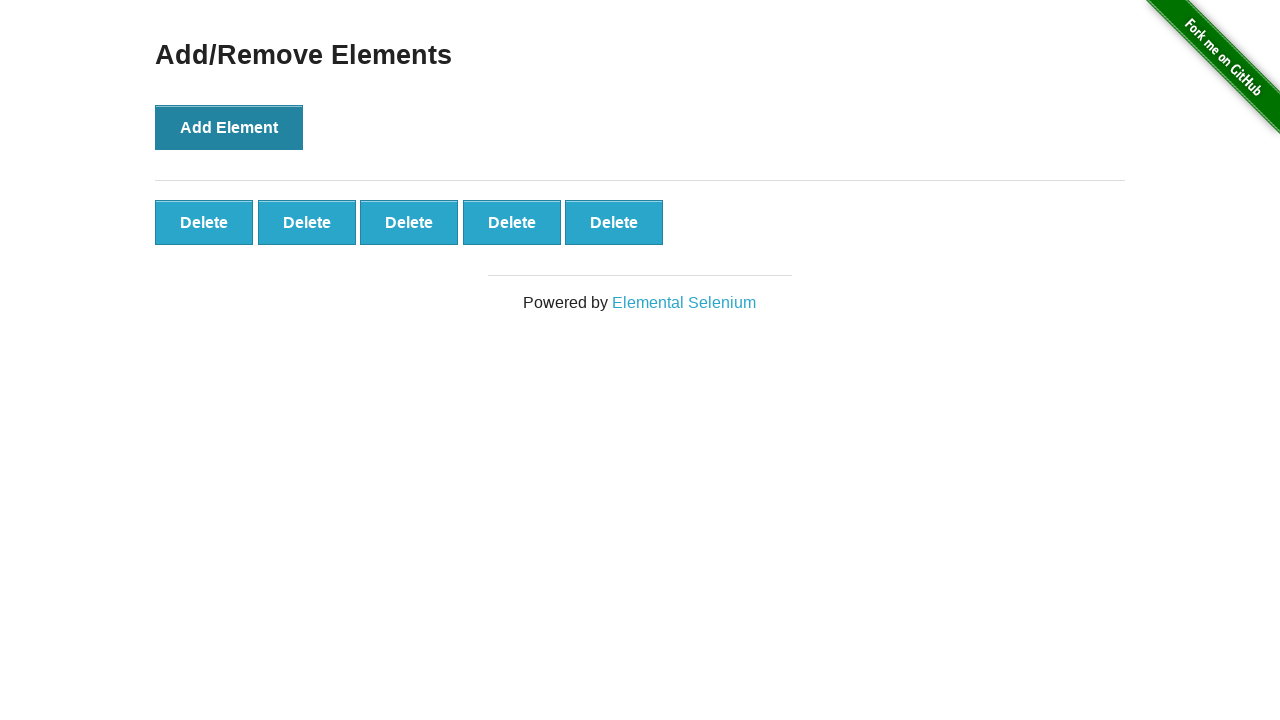